Tests JavaScript alert popup handling by clicking a button that triggers an alert, accepting the alert, and verifying the result text is displayed

Starting URL: https://the-internet.herokuapp.com/javascript_alerts

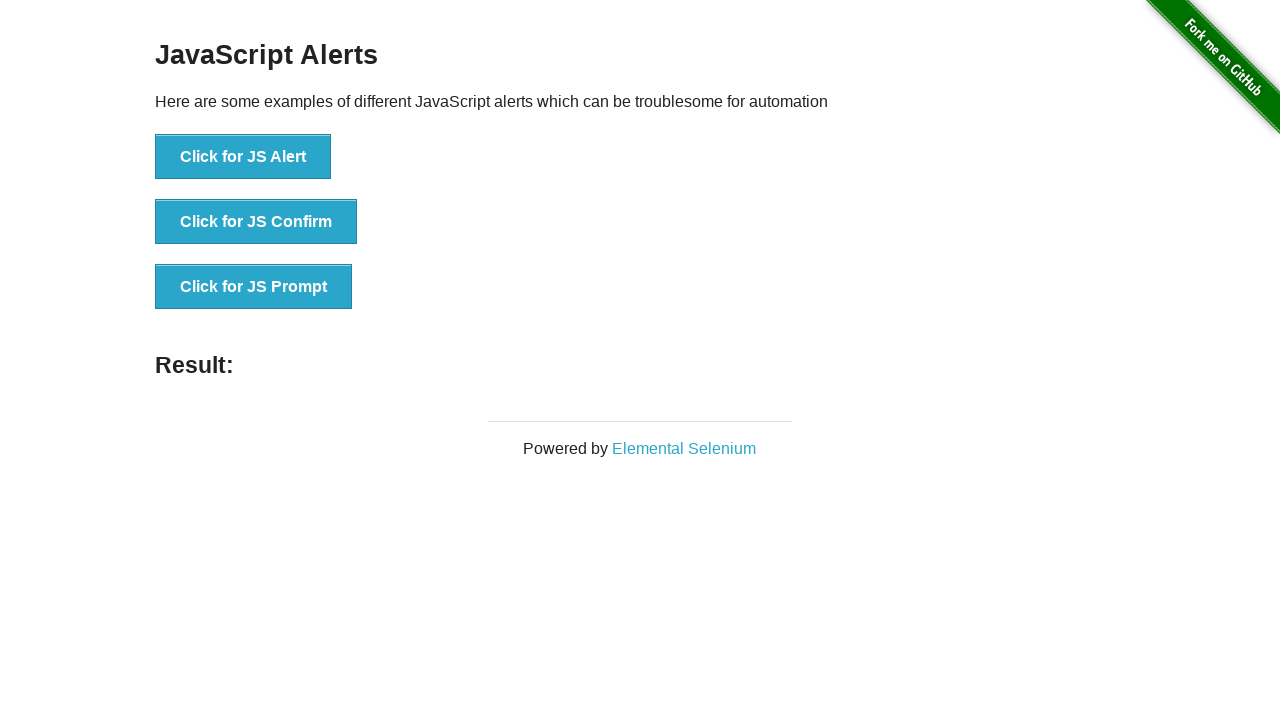

Clicked the 'Click for JS Alert' button at (243, 157) on xpath=//button[contains(text(),'Click for JS Alert')]
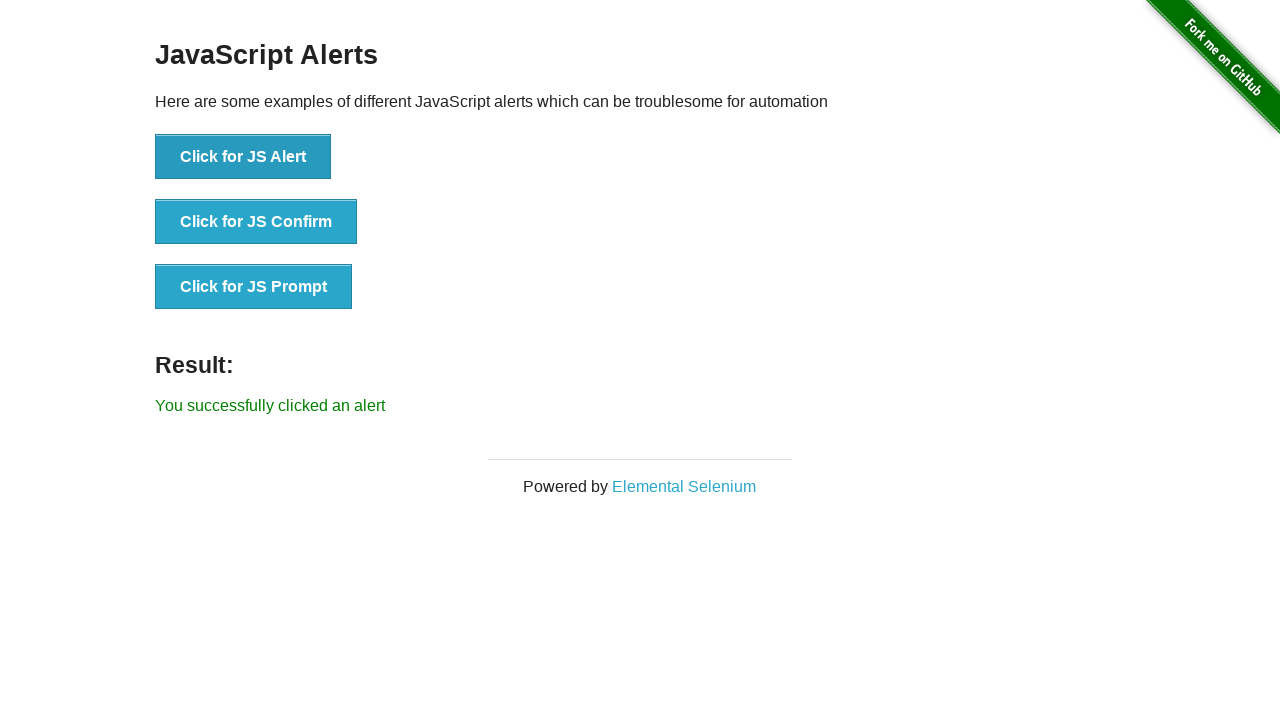

Set up dialog handler to accept alerts
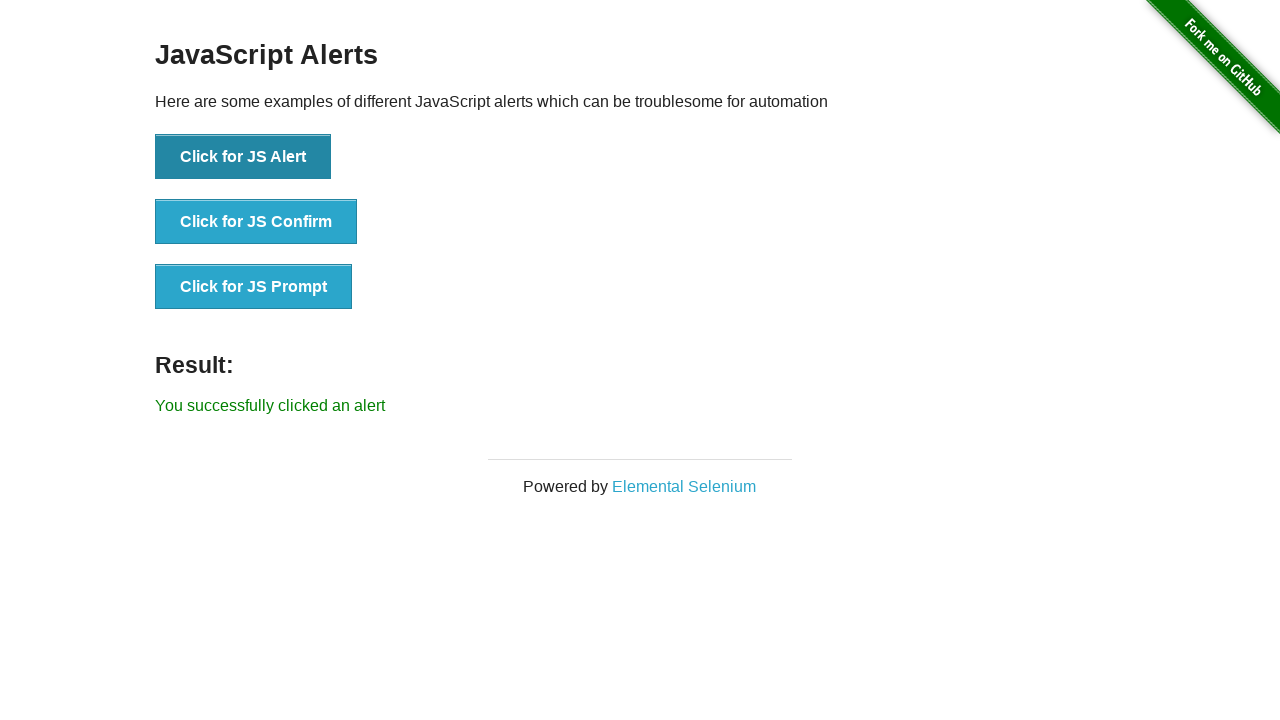

Clicked the 'Click for JS Alert' button again to trigger alert at (243, 157) on xpath=//button[contains(text(),'Click for JS Alert')]
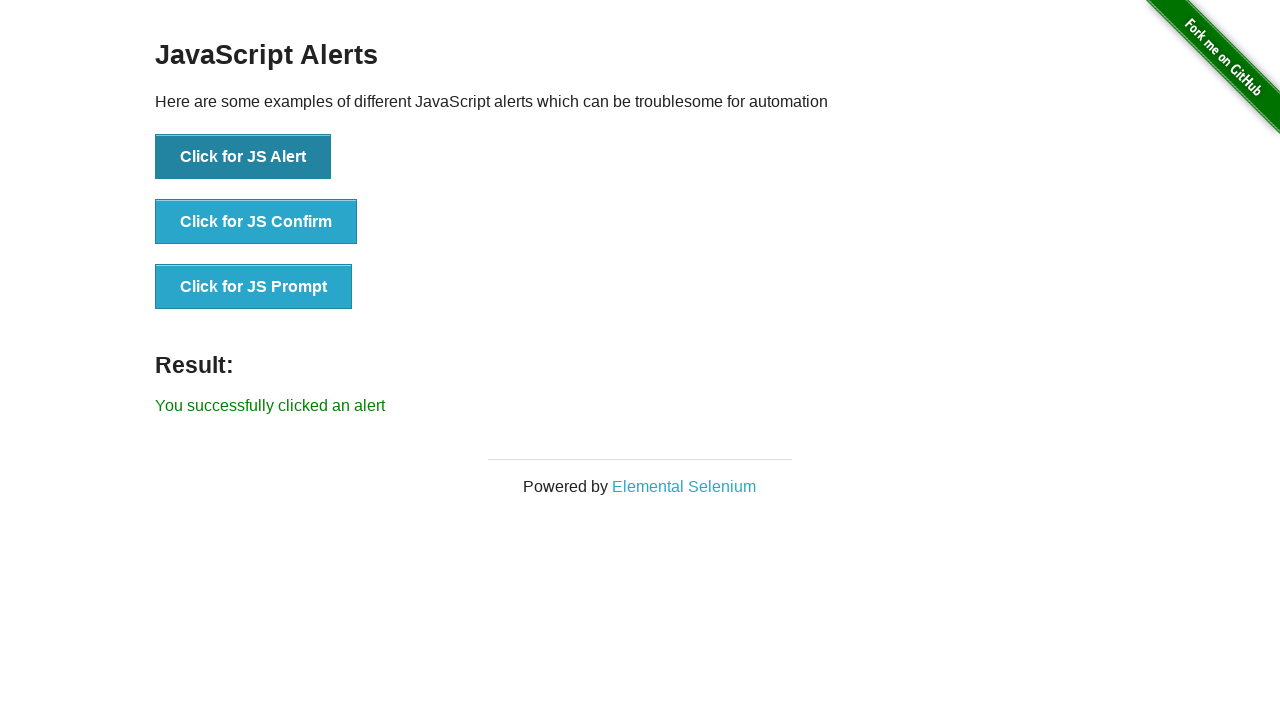

Waited for result text element to appear
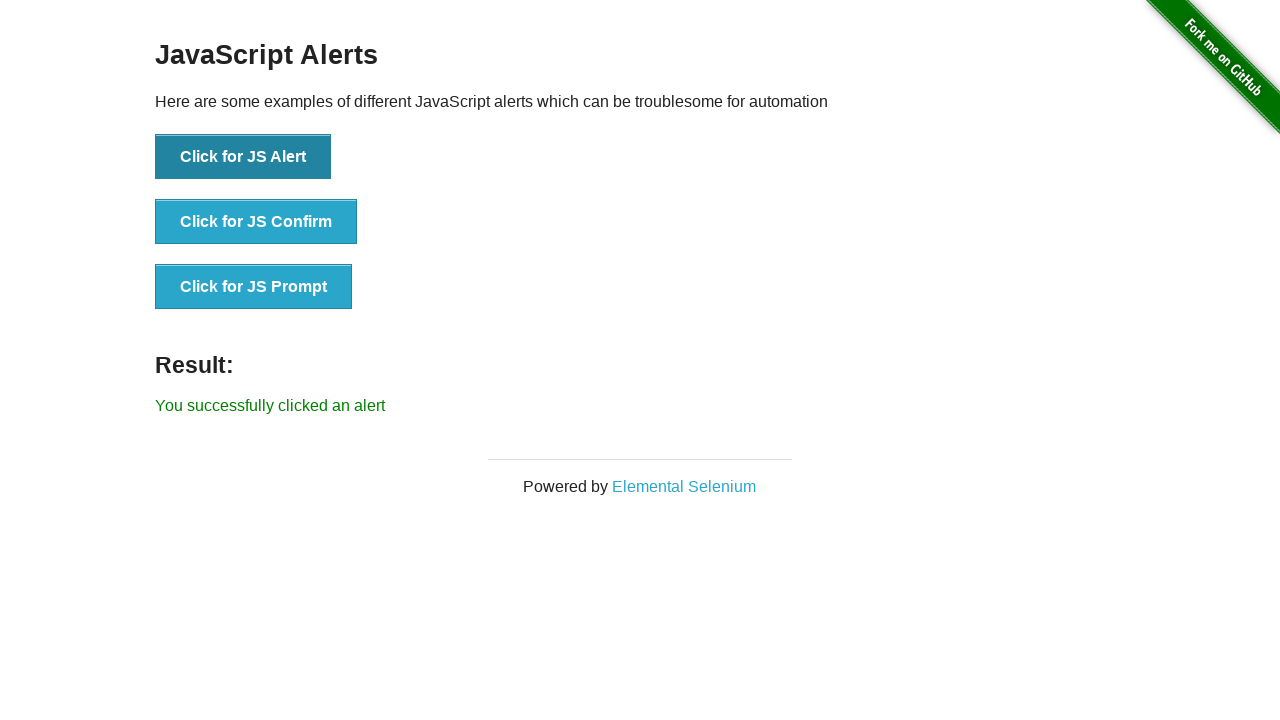

Verified result text is visible: True
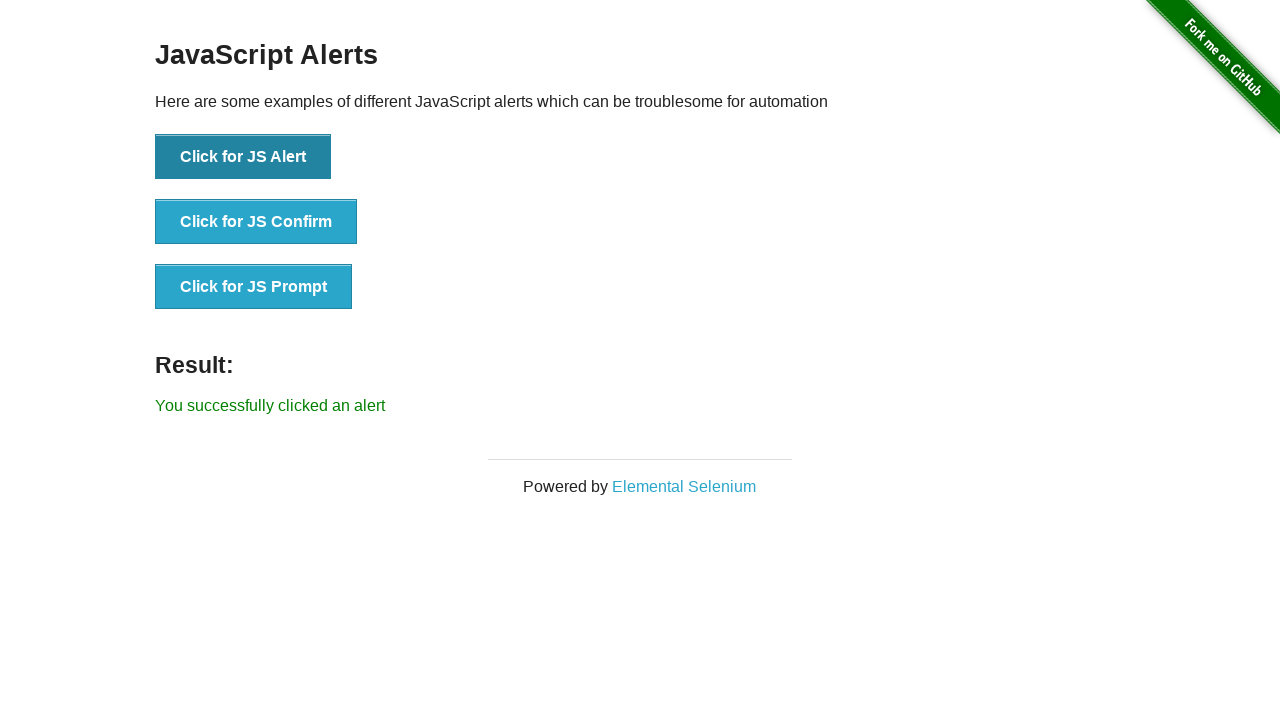

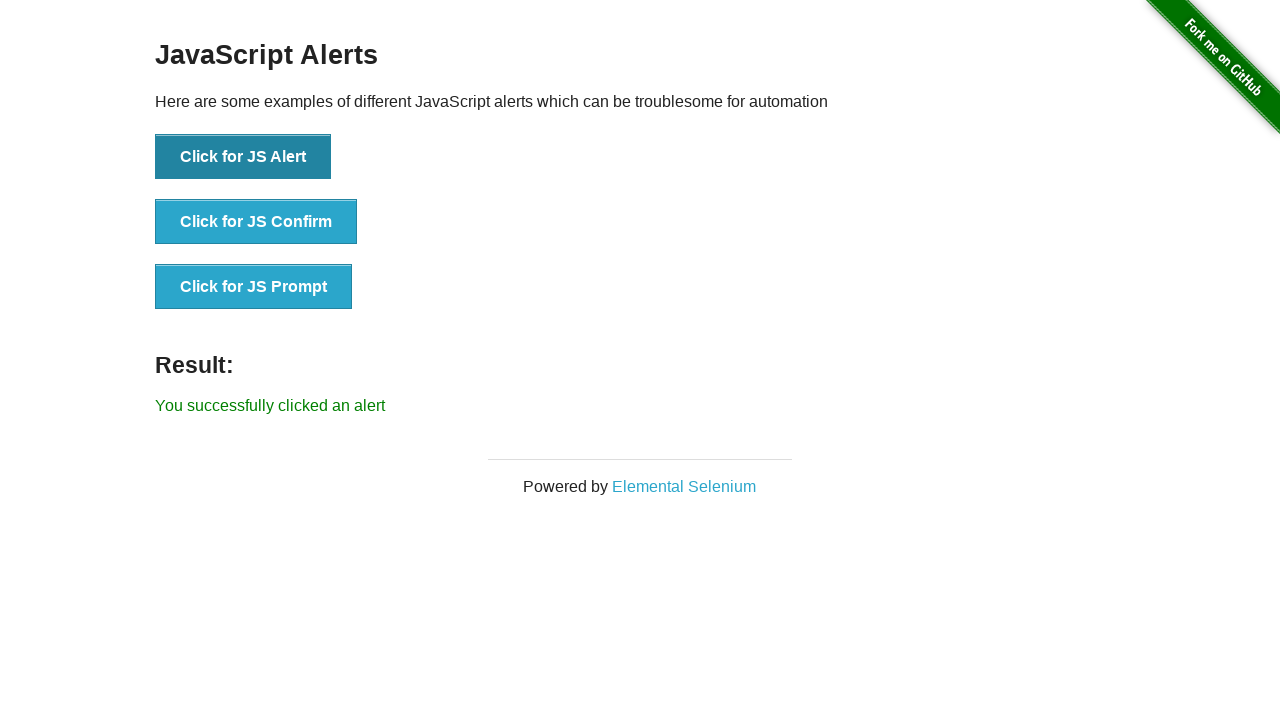